Tests the scenario of opening a new window, switching to it, closing it, and then verifying that the original window is still accessible after the new window is closed.

Starting URL: https://the-internet.herokuapp.com/windows

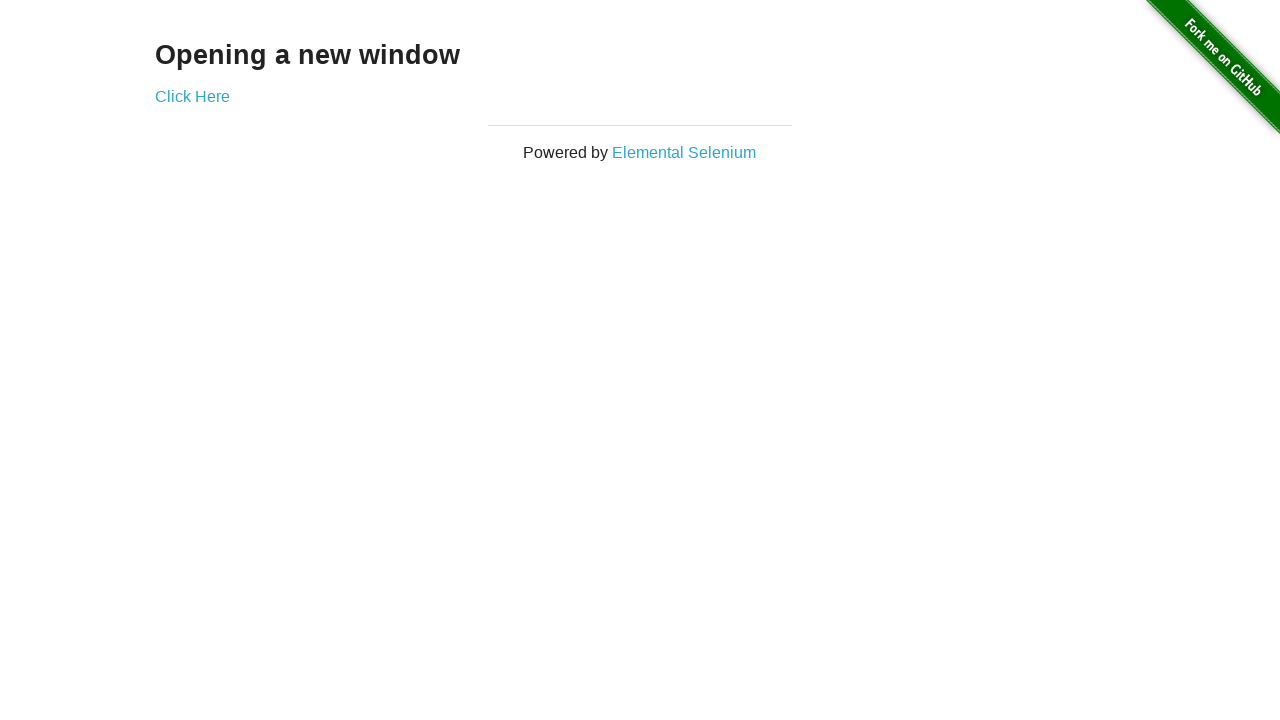

Clicked 'Click Here' link to open a new window at (192, 96) on text=Click Here
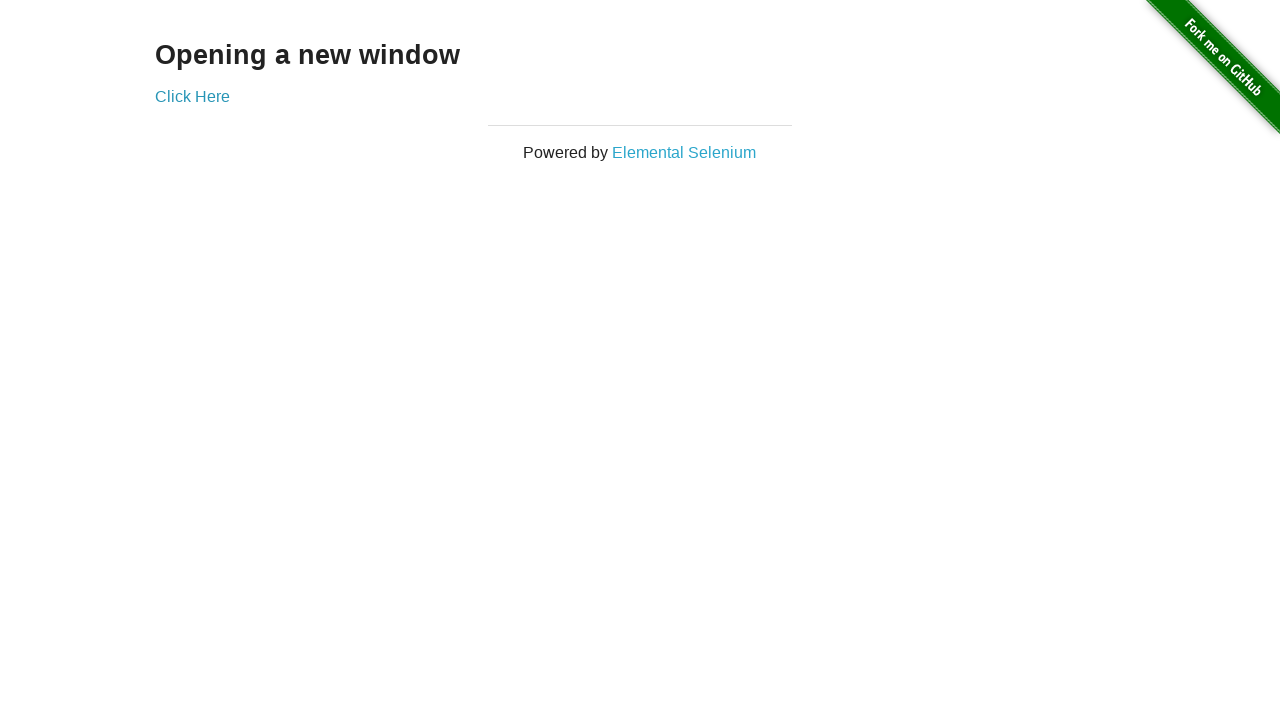

Captured the newly opened window/page
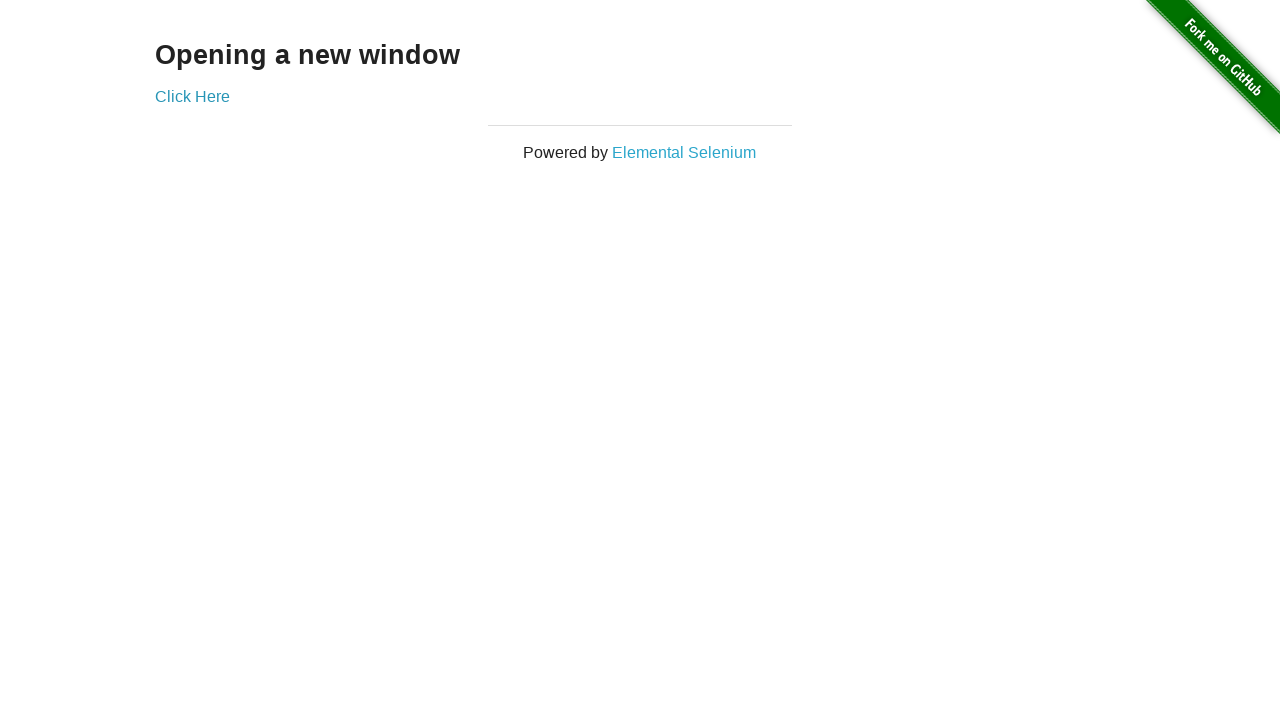

New page finished loading
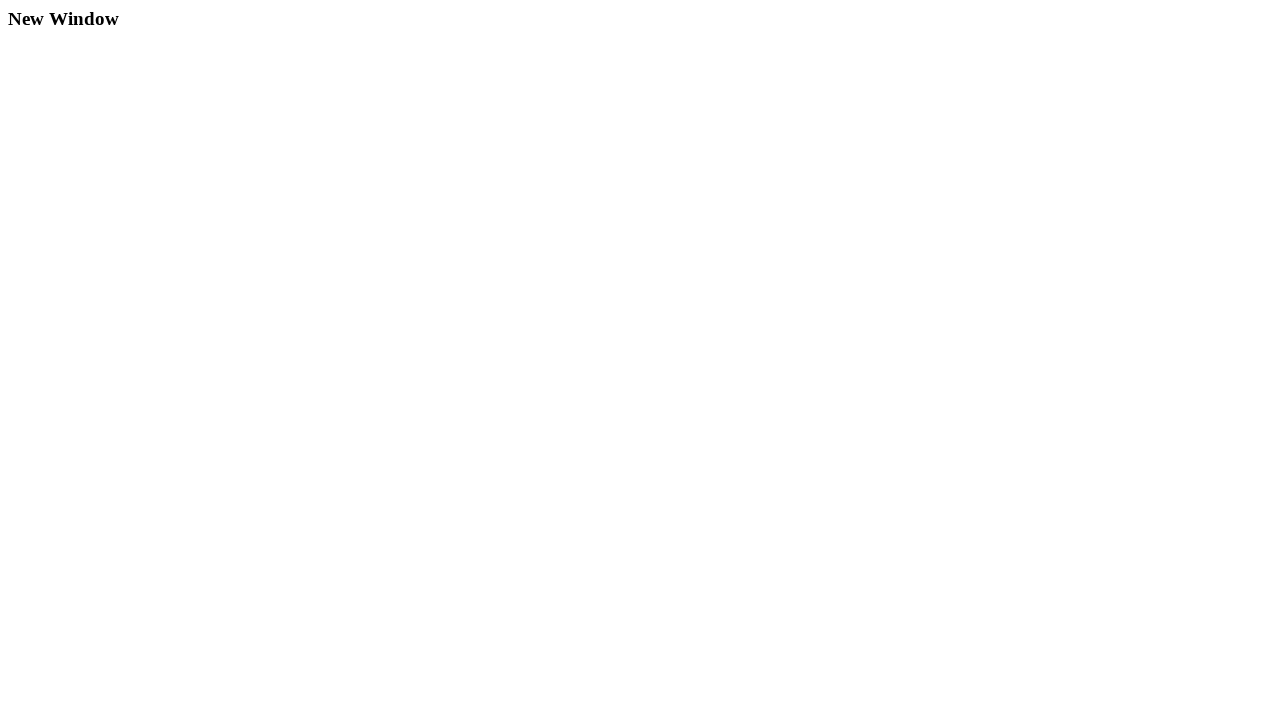

Closed the newly opened window
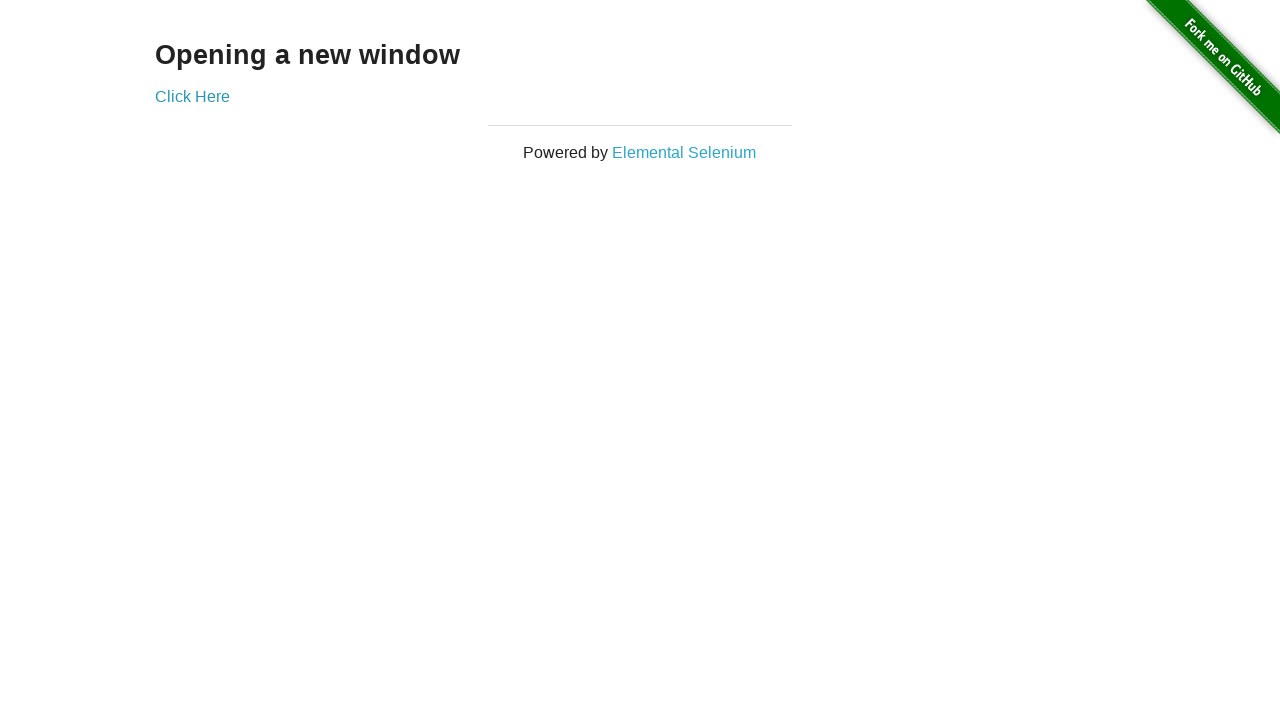

Verified original window URL is still correct
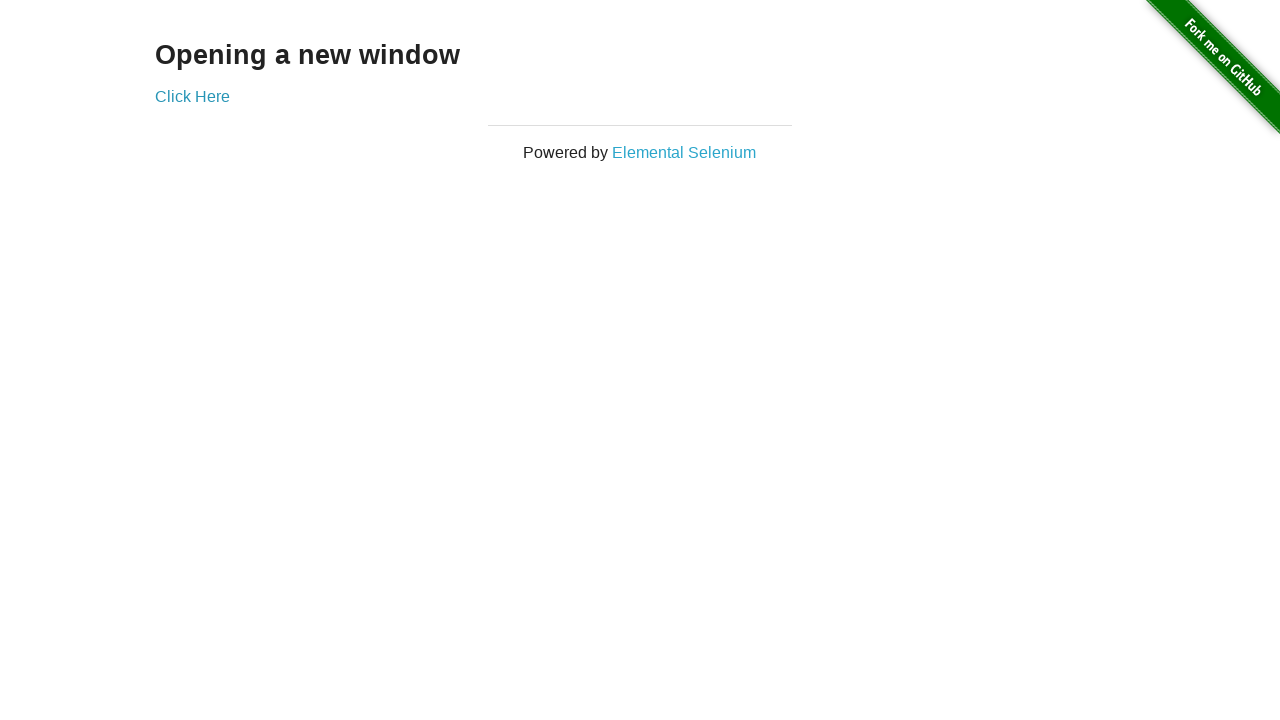

Verified original page is still accessible and interactive
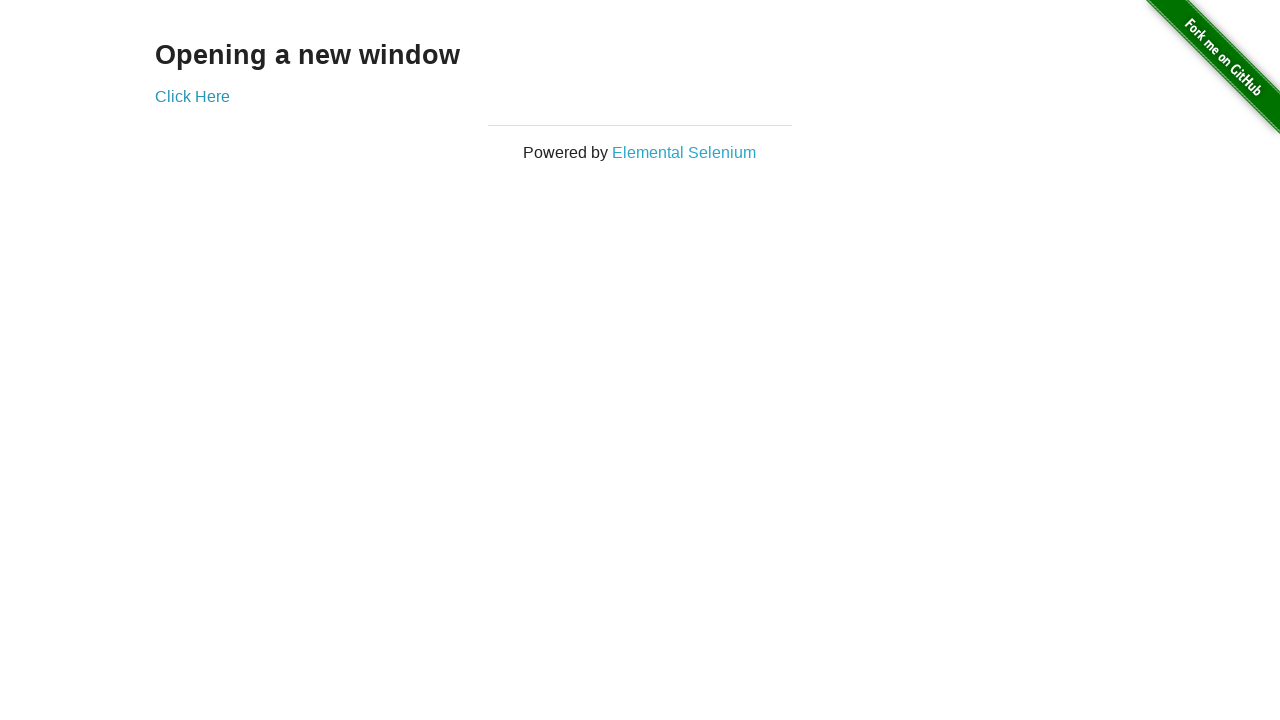

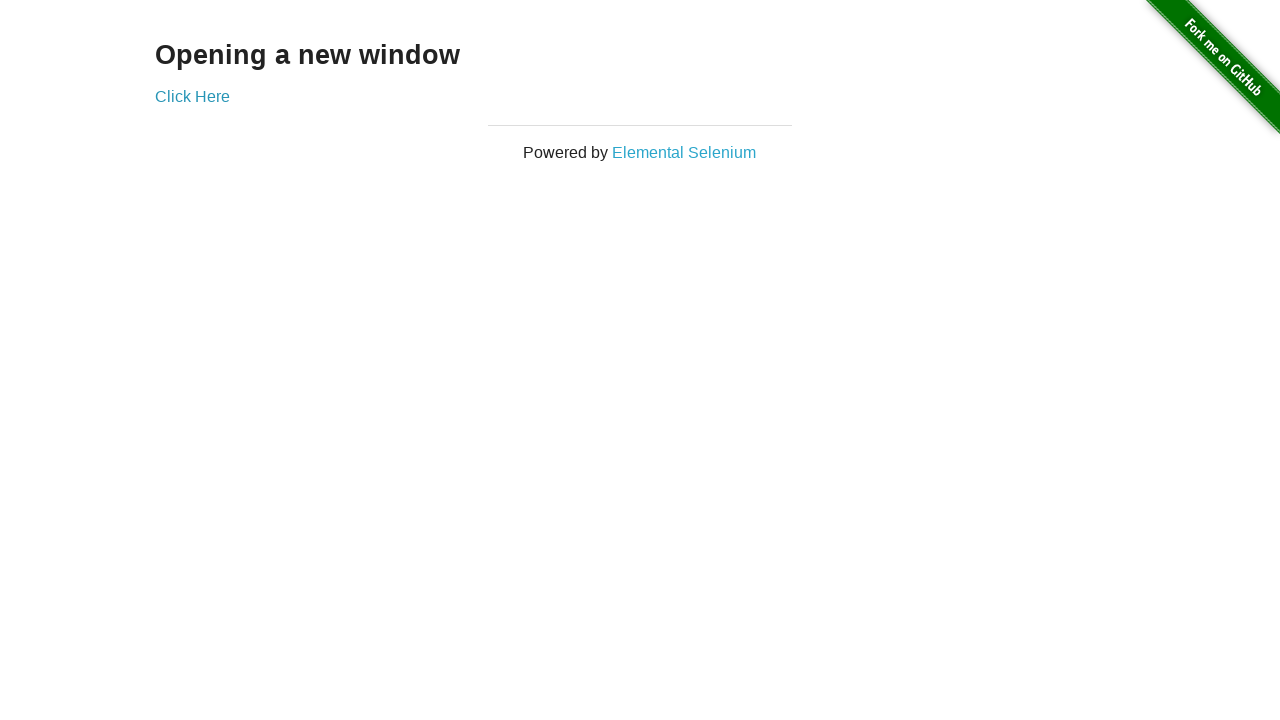